Tests right-click context menu functionality on a designated element

Starting URL: https://swisnl.github.io/jQuery-contextMenu/demo.html

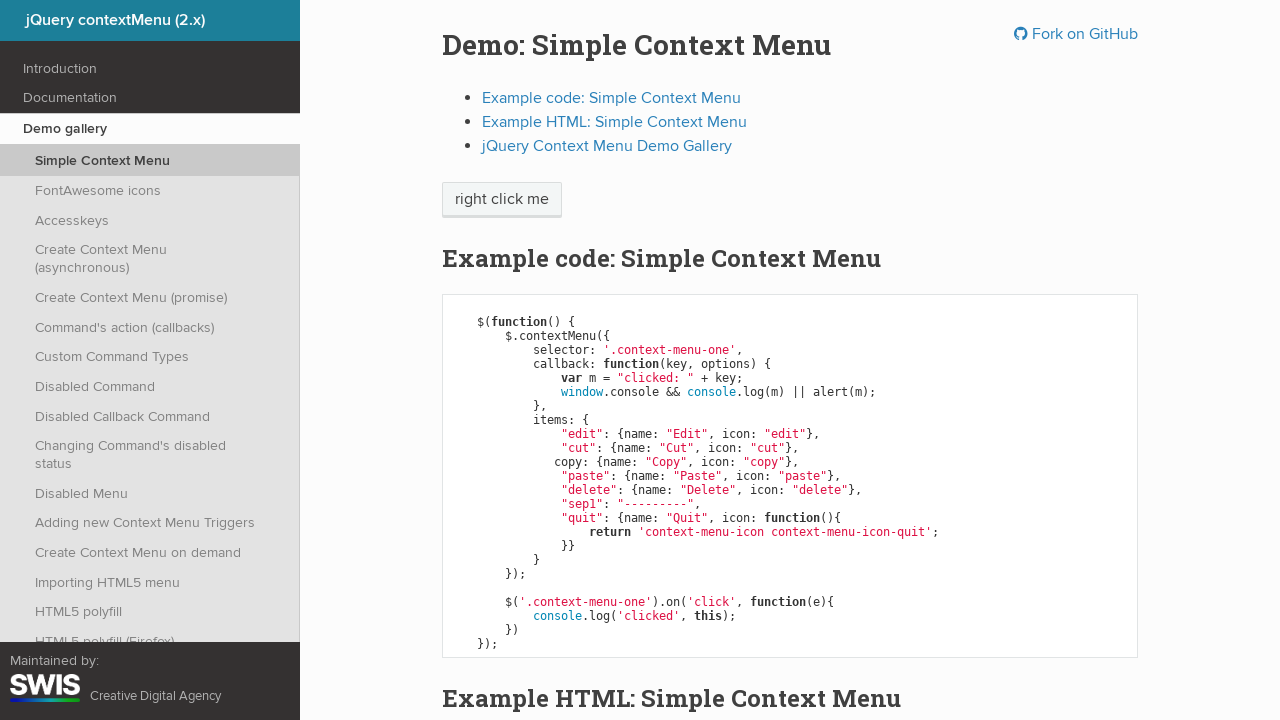

Navigated to jQuery contextMenu demo page
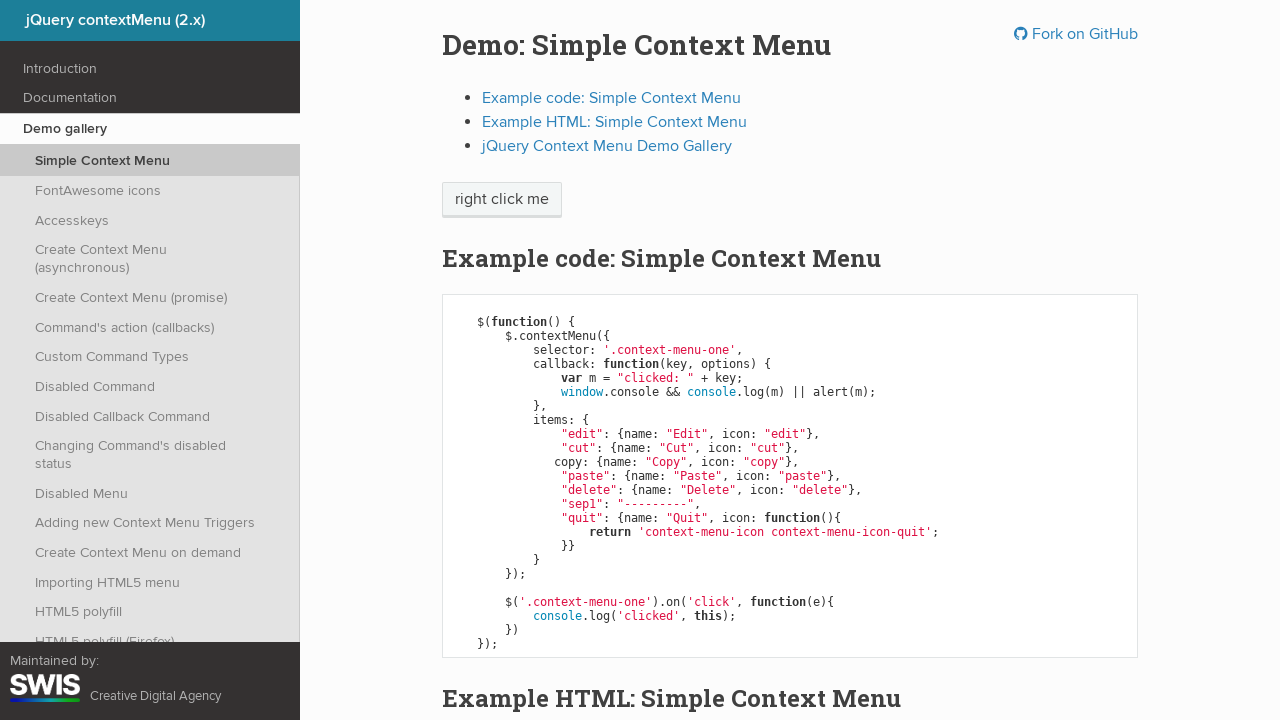

Located right-click target element
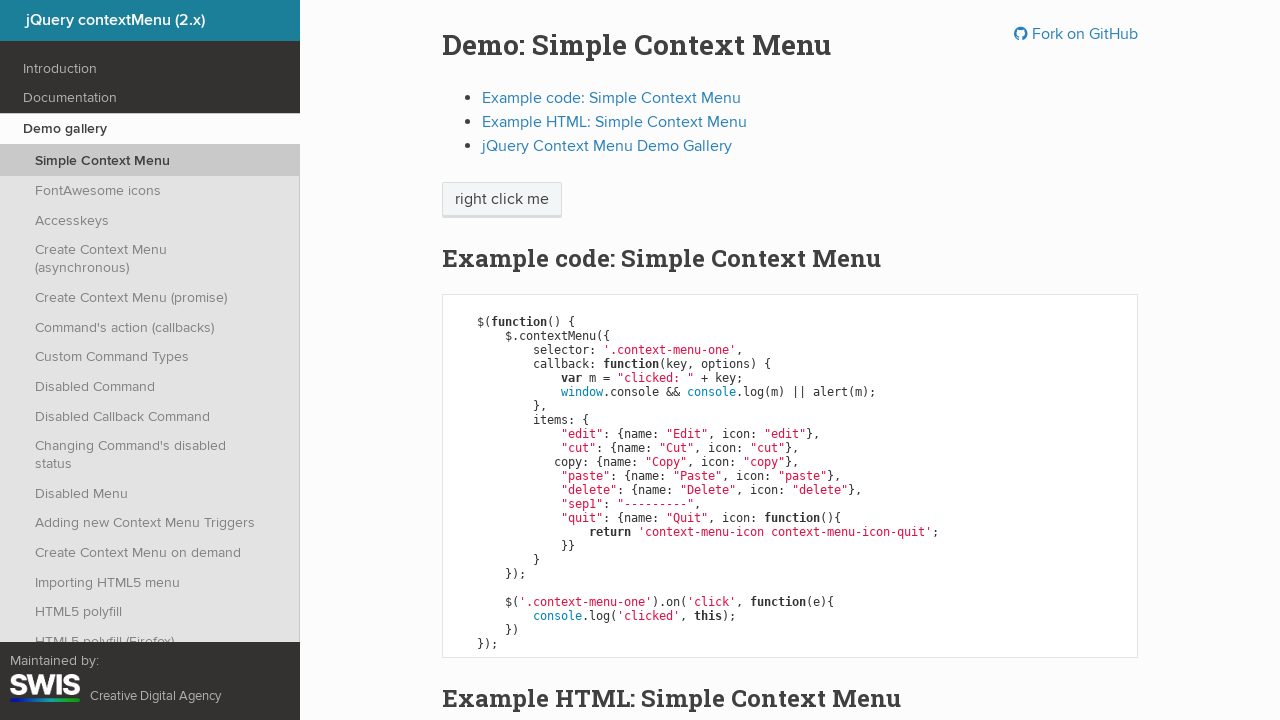

Right-clicked on 'right click me' element to open context menu at (502, 200) on xpath=//span[normalize-space()='right click me']
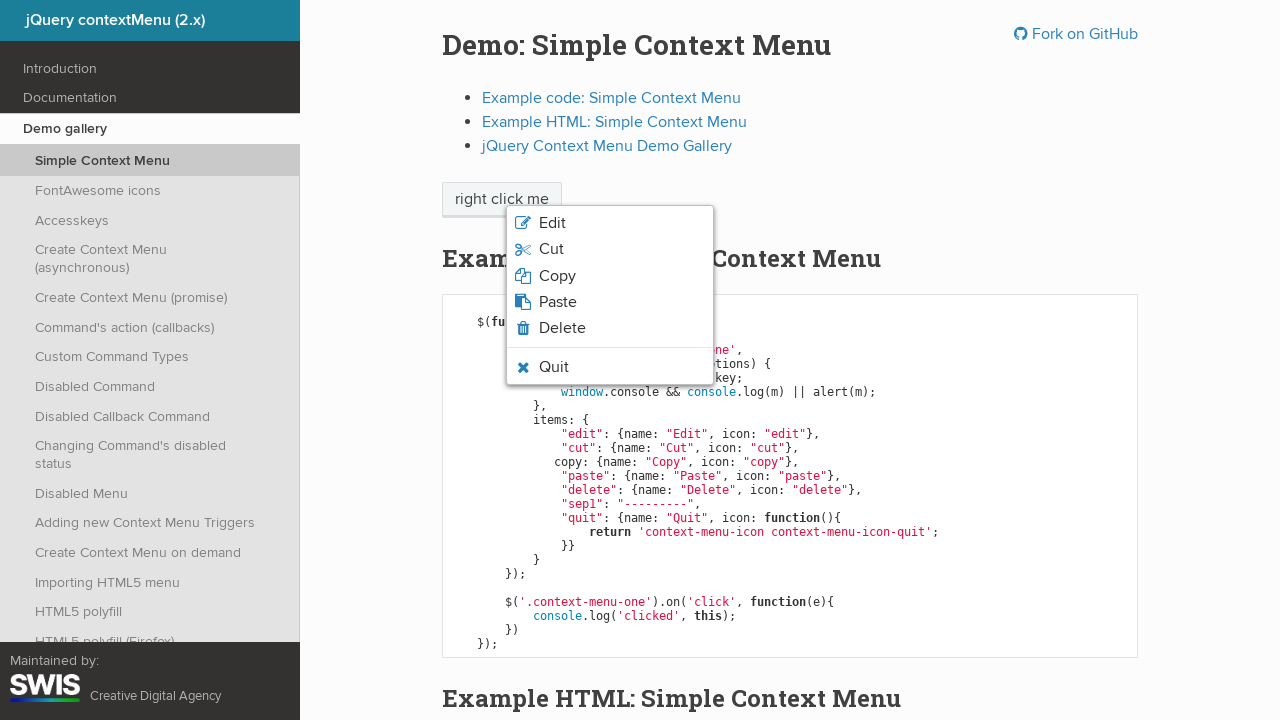

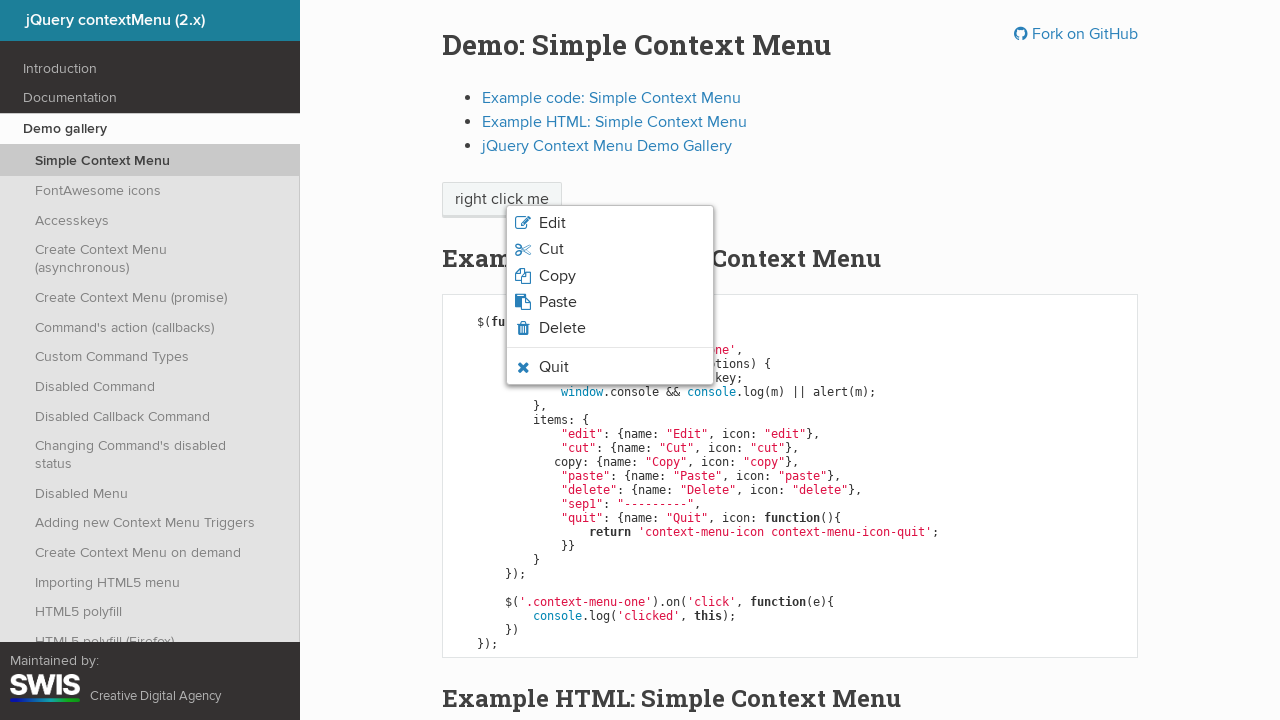